Tests checkbox element functionality by verifying default unchecked state, checking the checkbox, and then unchecking it within a W3Schools iframe example.

Starting URL: https://www.w3schools.com/tags/tryit.asp?filename=tryhtml5_input_type_checkbox

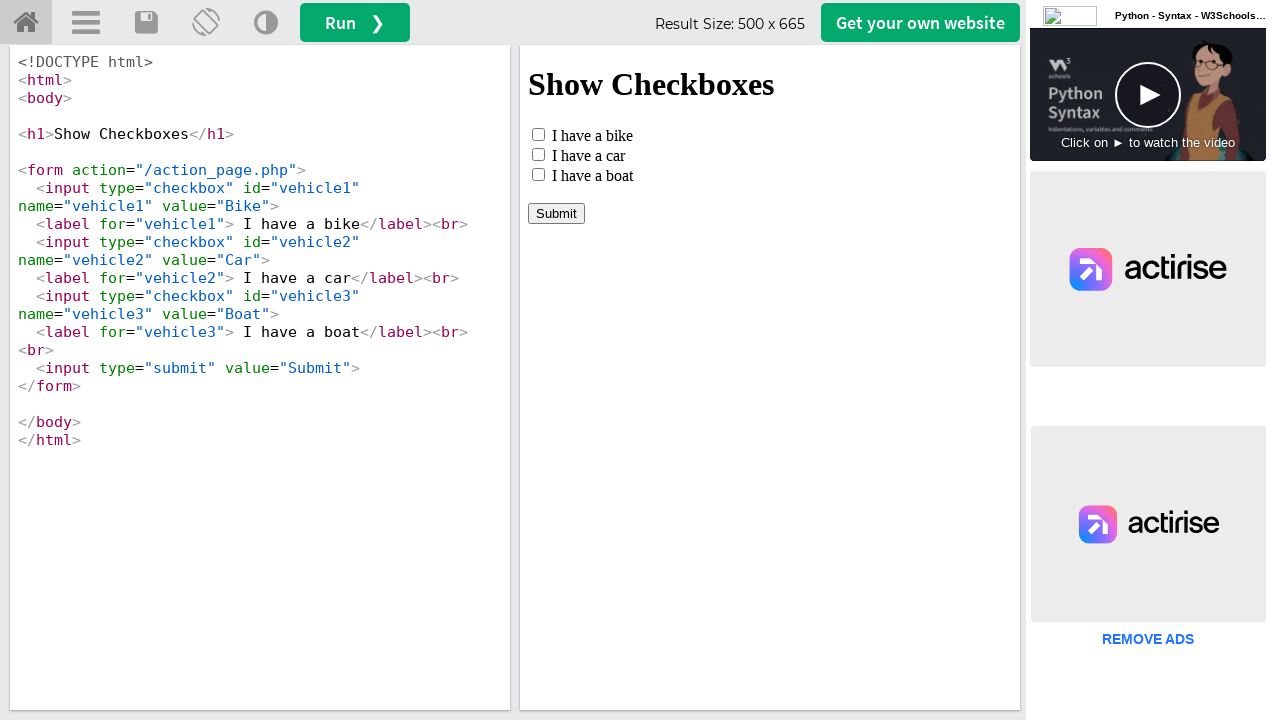

Located the iframe containing the checkbox example
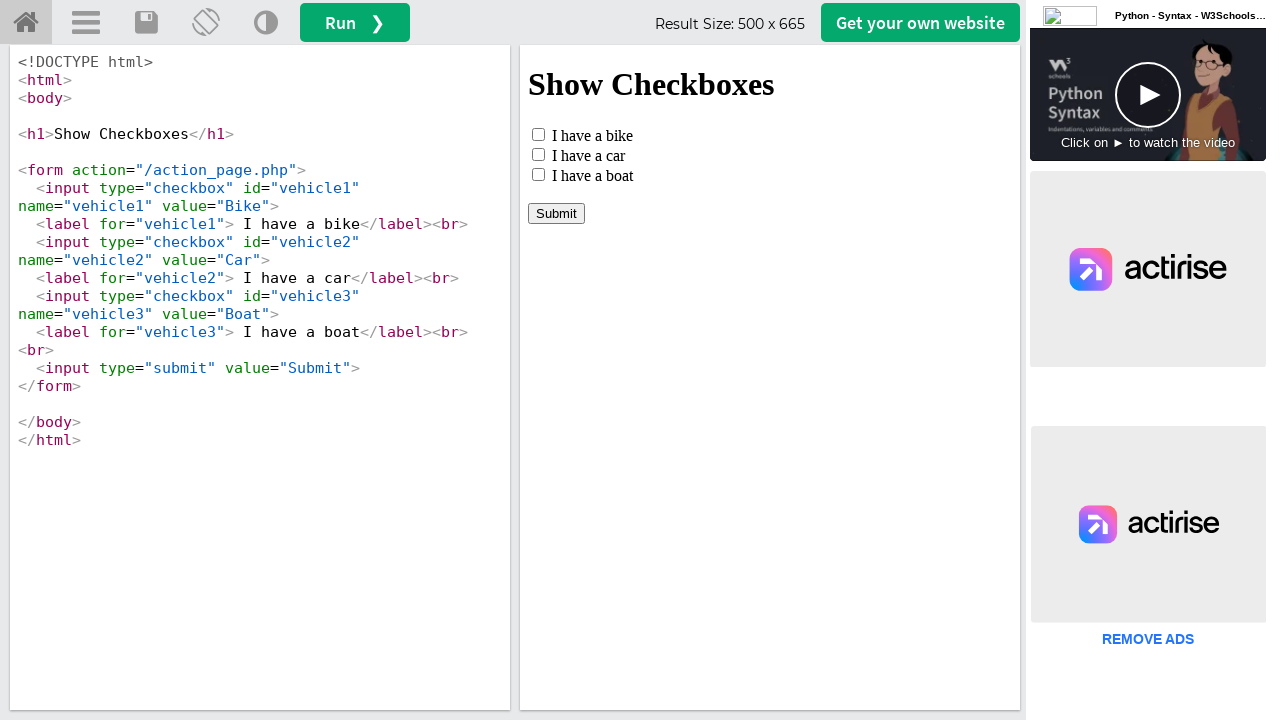

Located the checkbox element with id 'vehicle1'
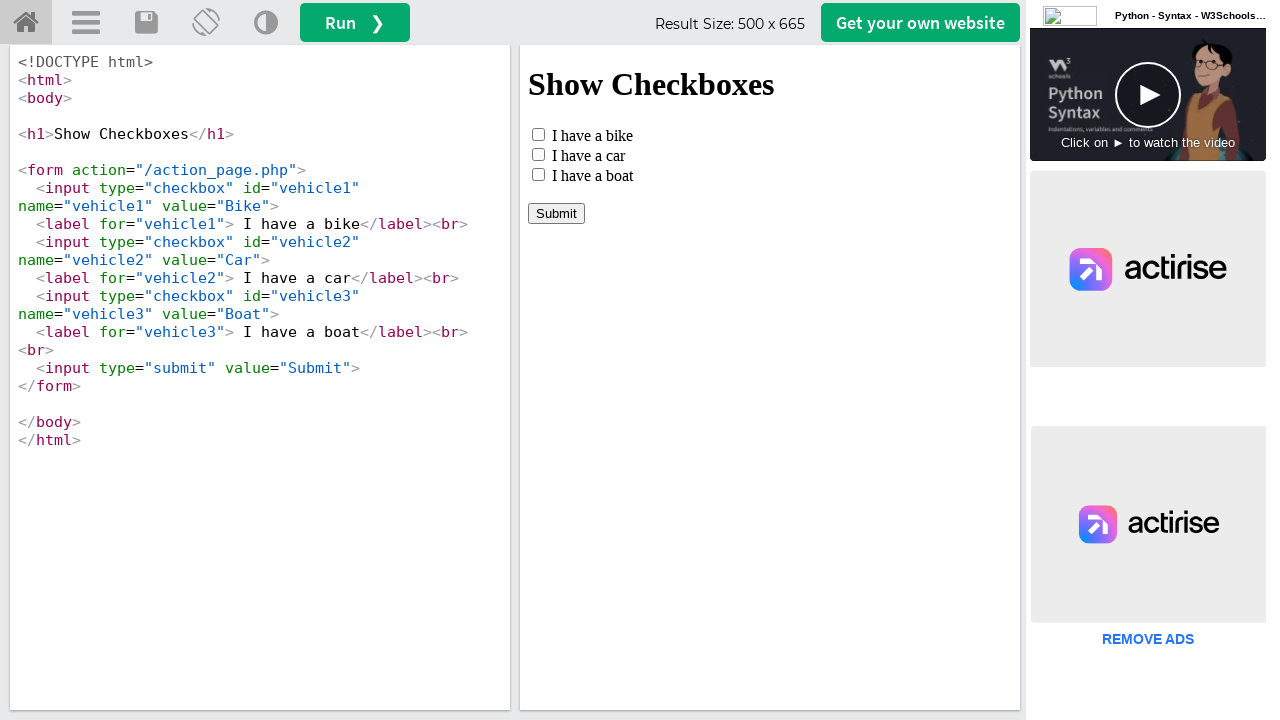

Verified checkbox is unchecked by default
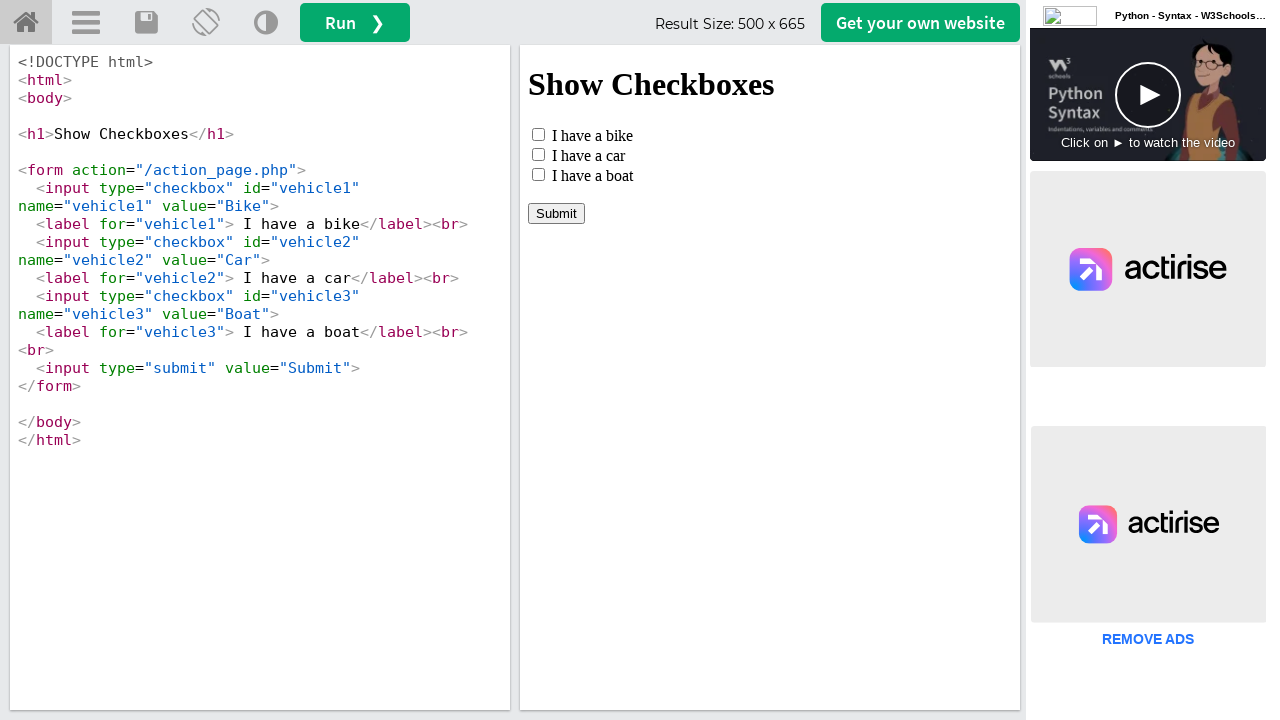

Checked the checkbox element at (538, 134) on #iframeResult >> internal:control=enter-frame >> #vehicle1
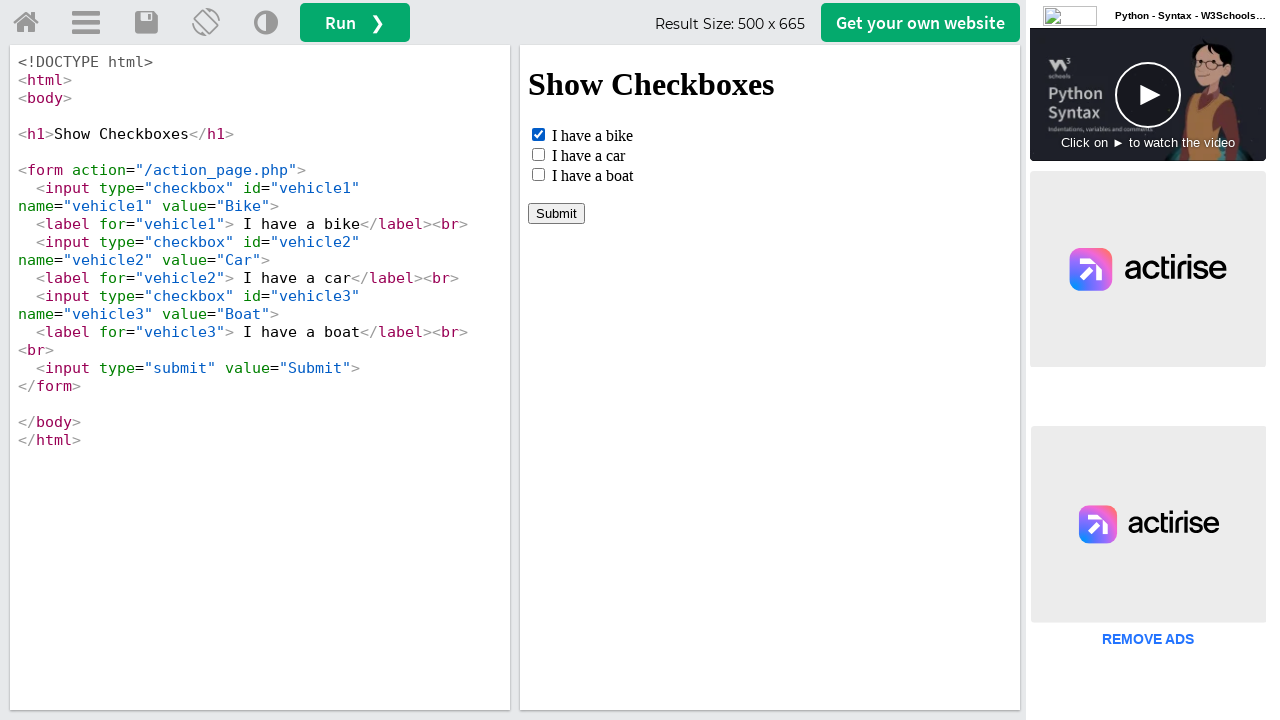

Verified checkbox is now checked
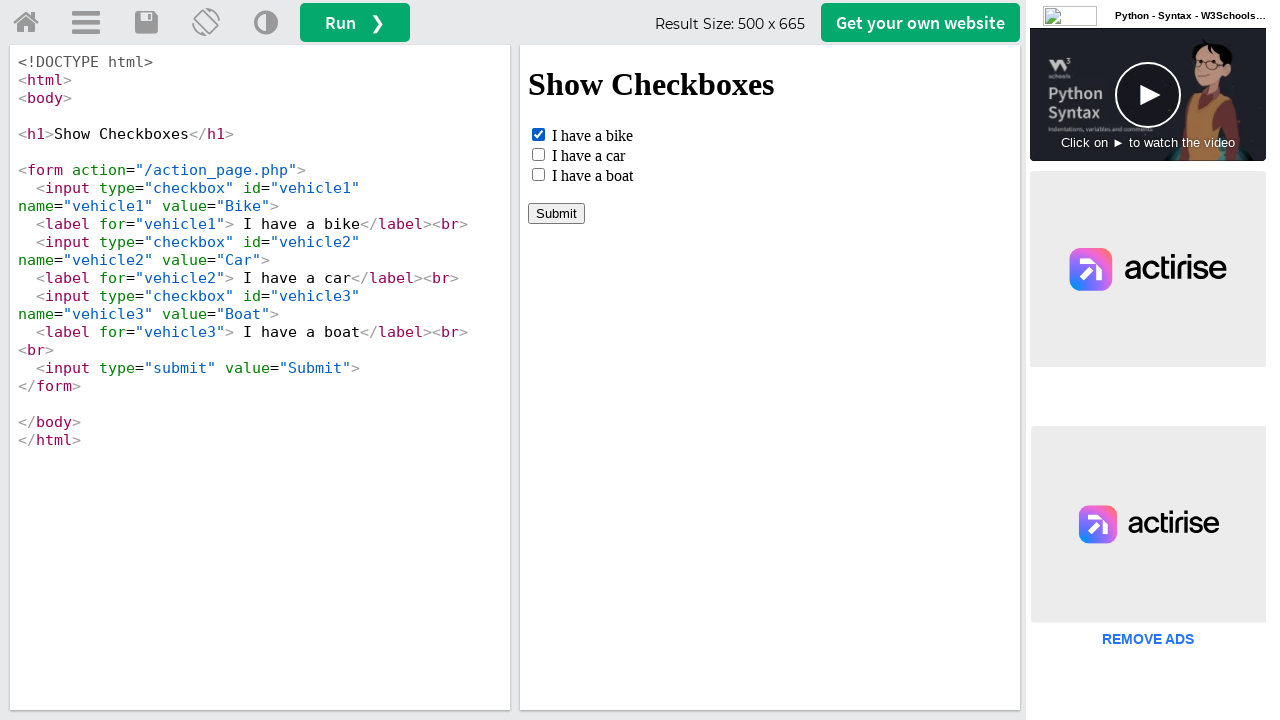

Unchecked the checkbox element at (538, 134) on #iframeResult >> internal:control=enter-frame >> #vehicle1
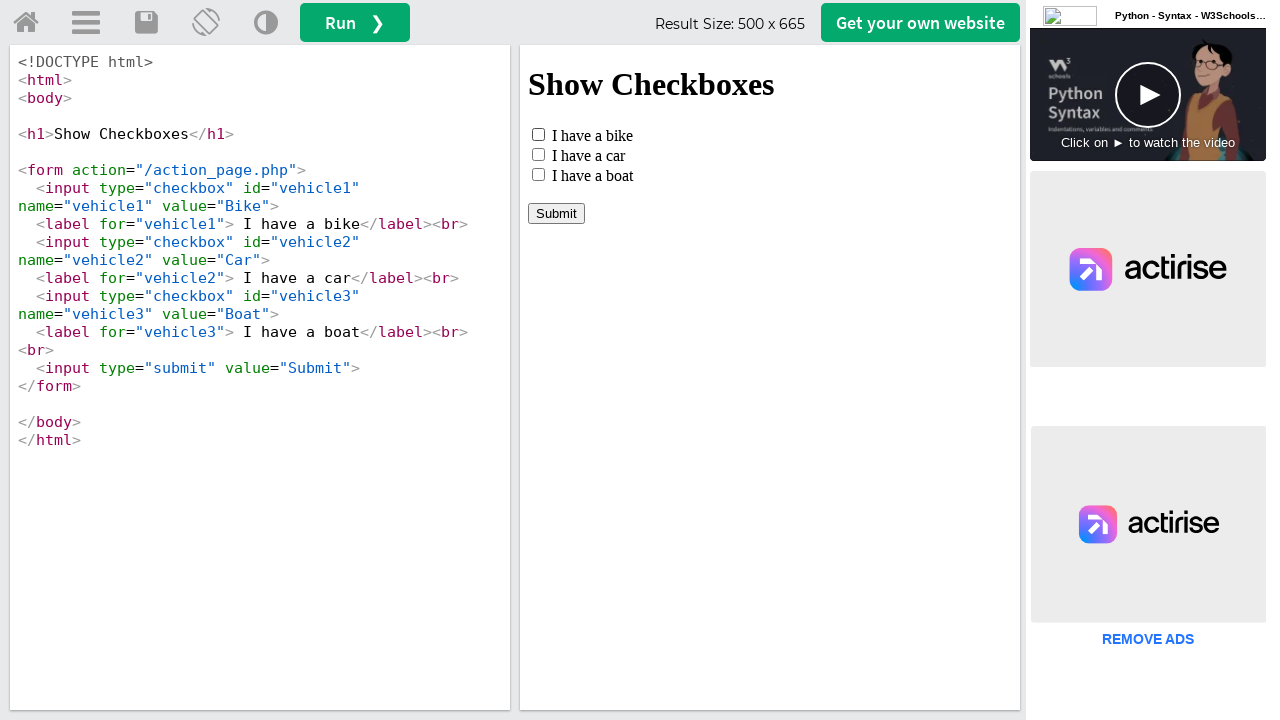

Verified checkbox is now unchecked
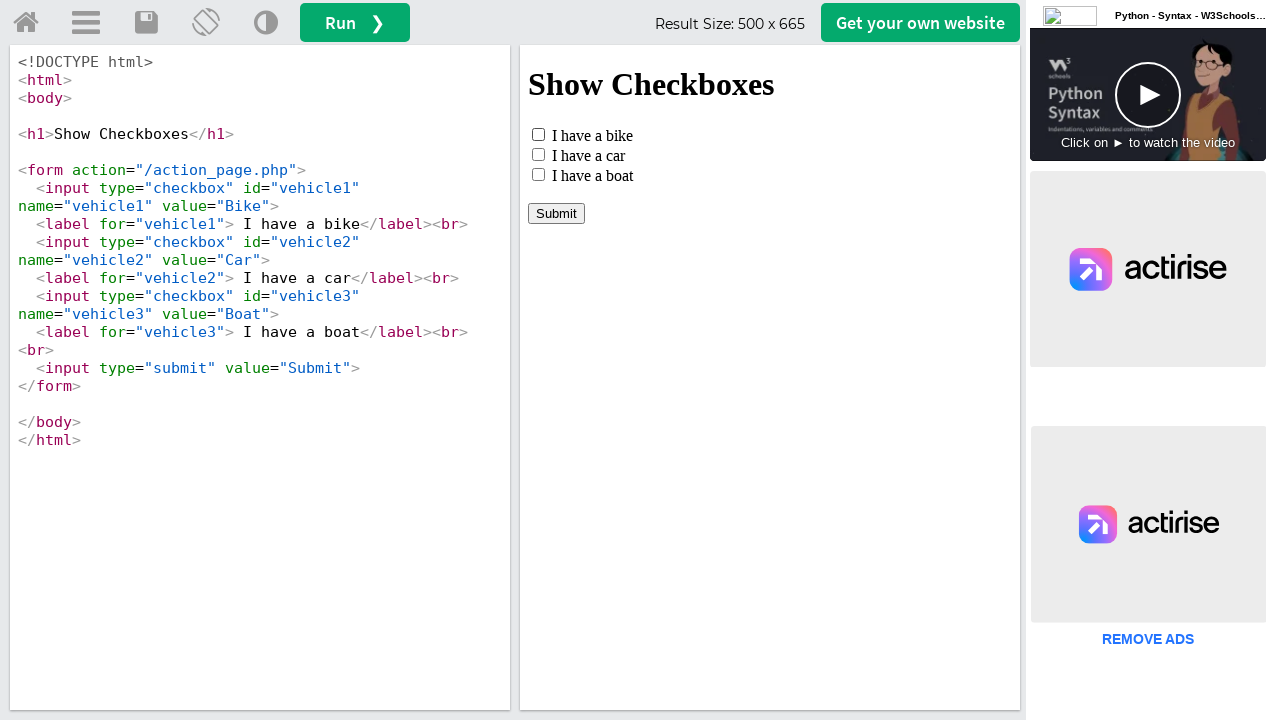

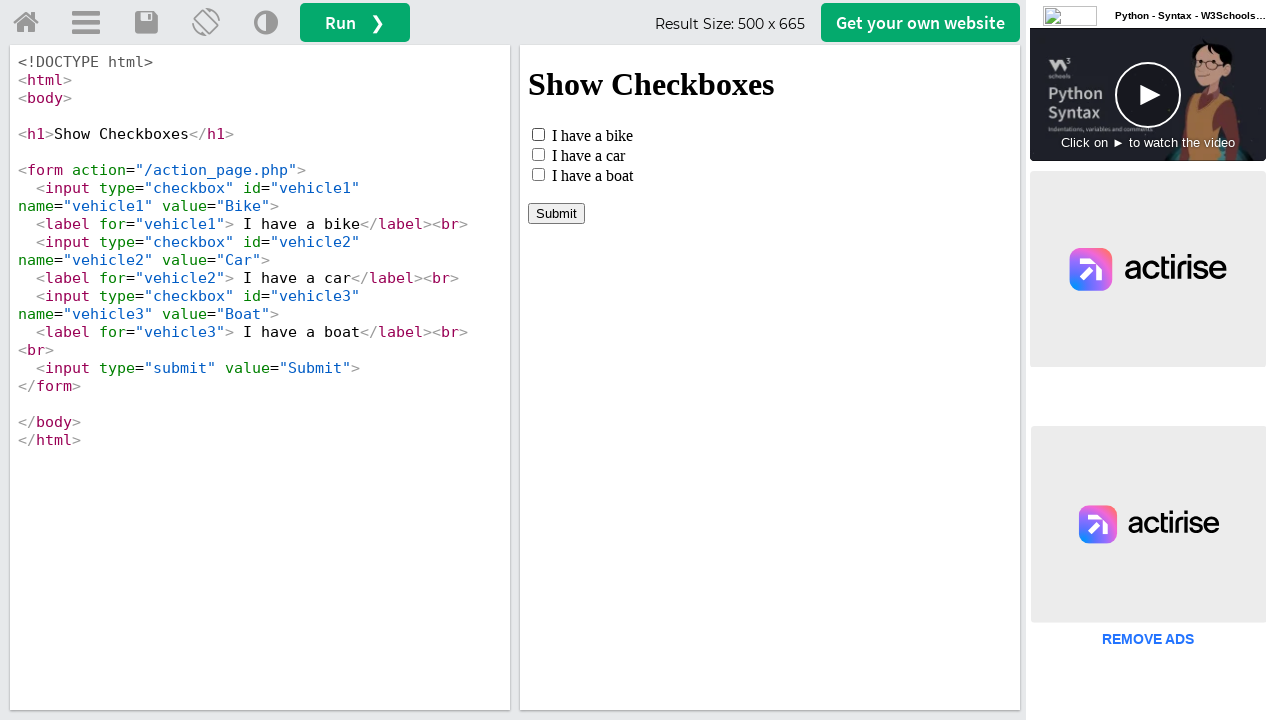